Tests drag and drop functionality on jQuery UI demo page by dragging an element from source to target location

Starting URL: https://jqueryui.com/droppable/

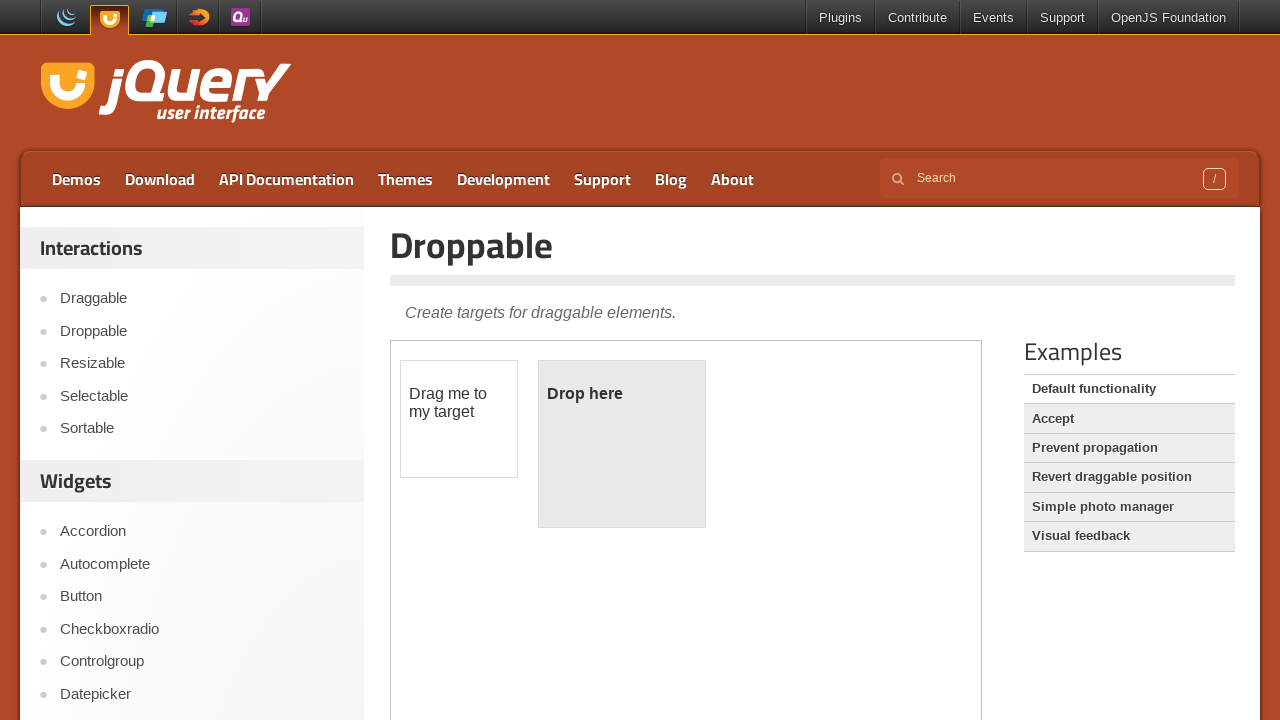

Located the demo iframe containing drag and drop elements
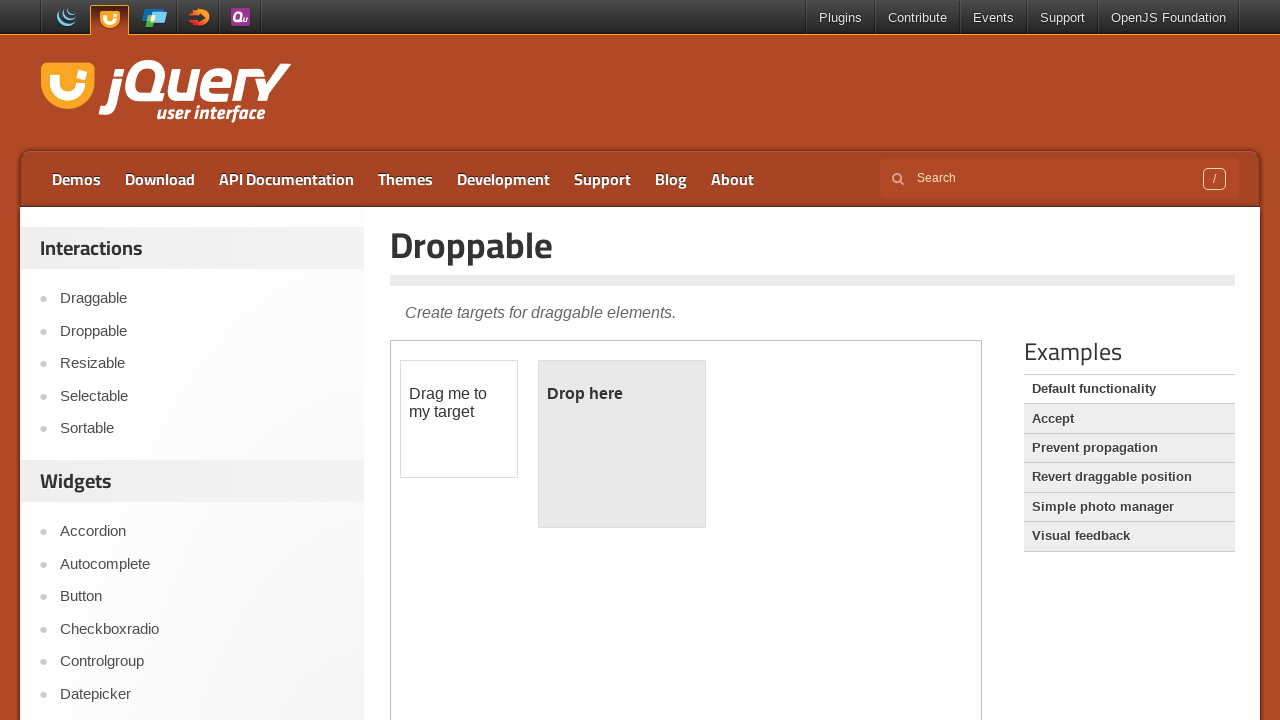

Located the draggable source element
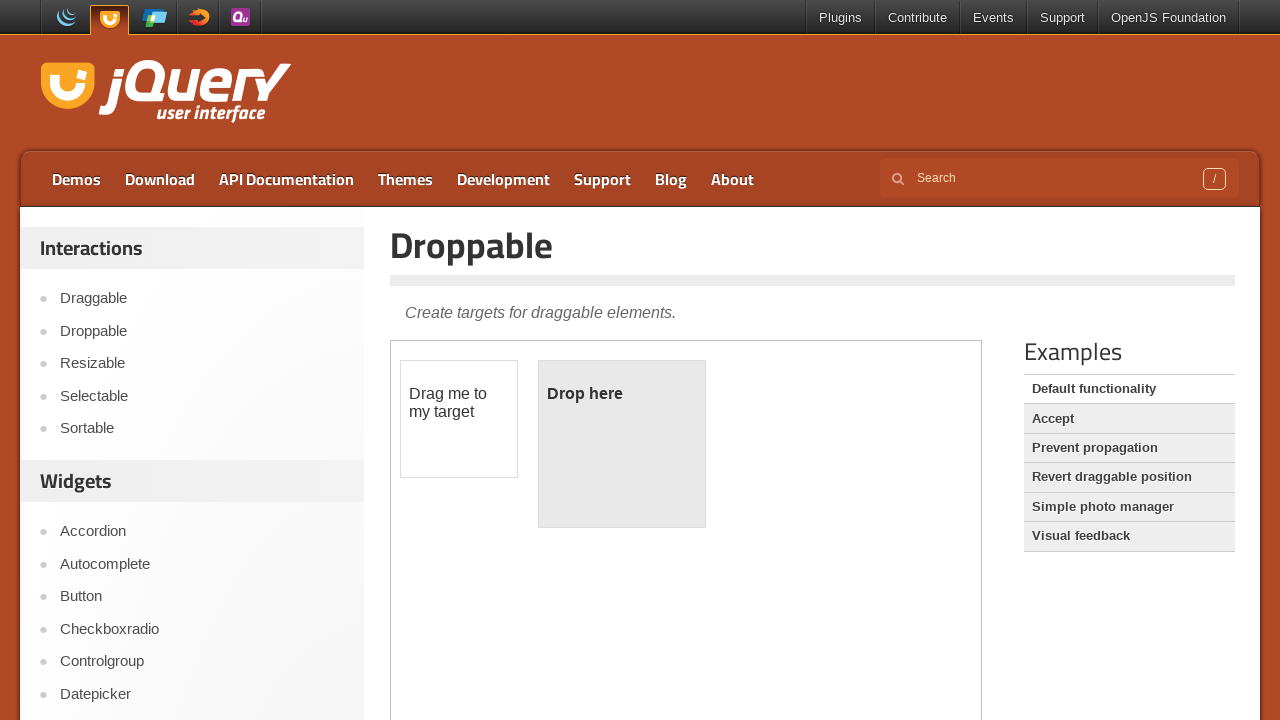

Located the droppable target element
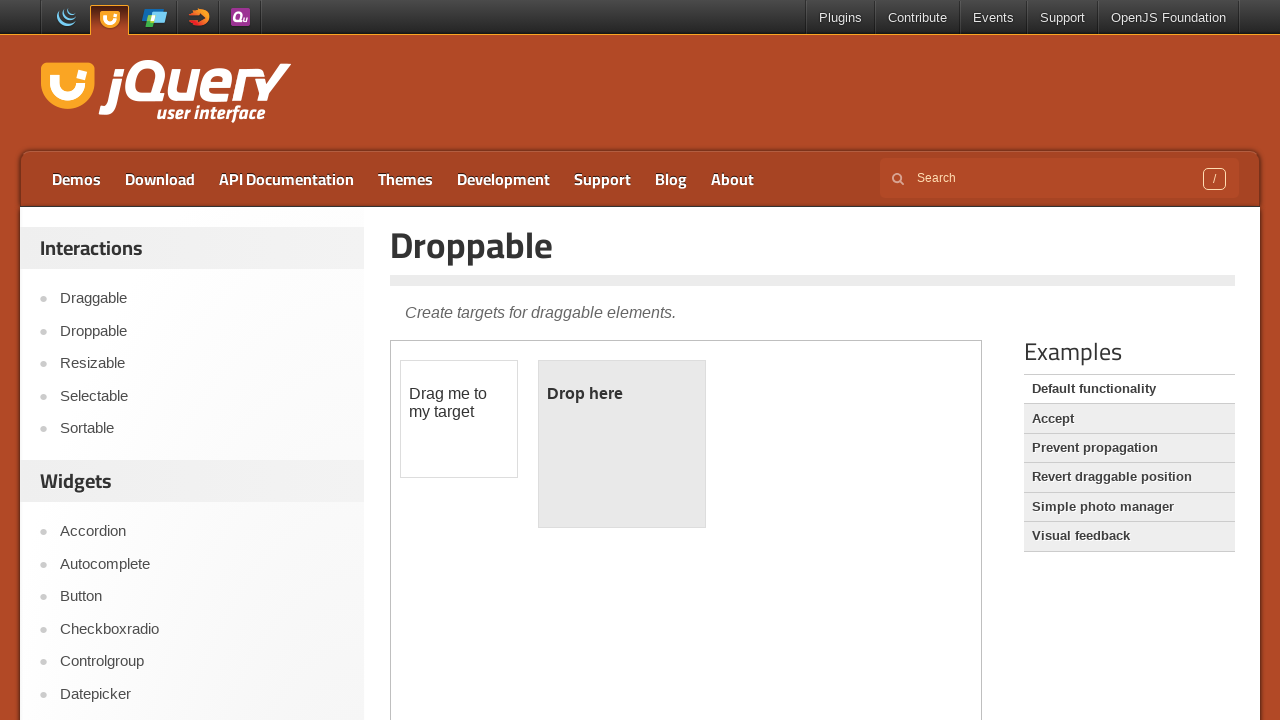

Dragged source element to target location at (622, 444)
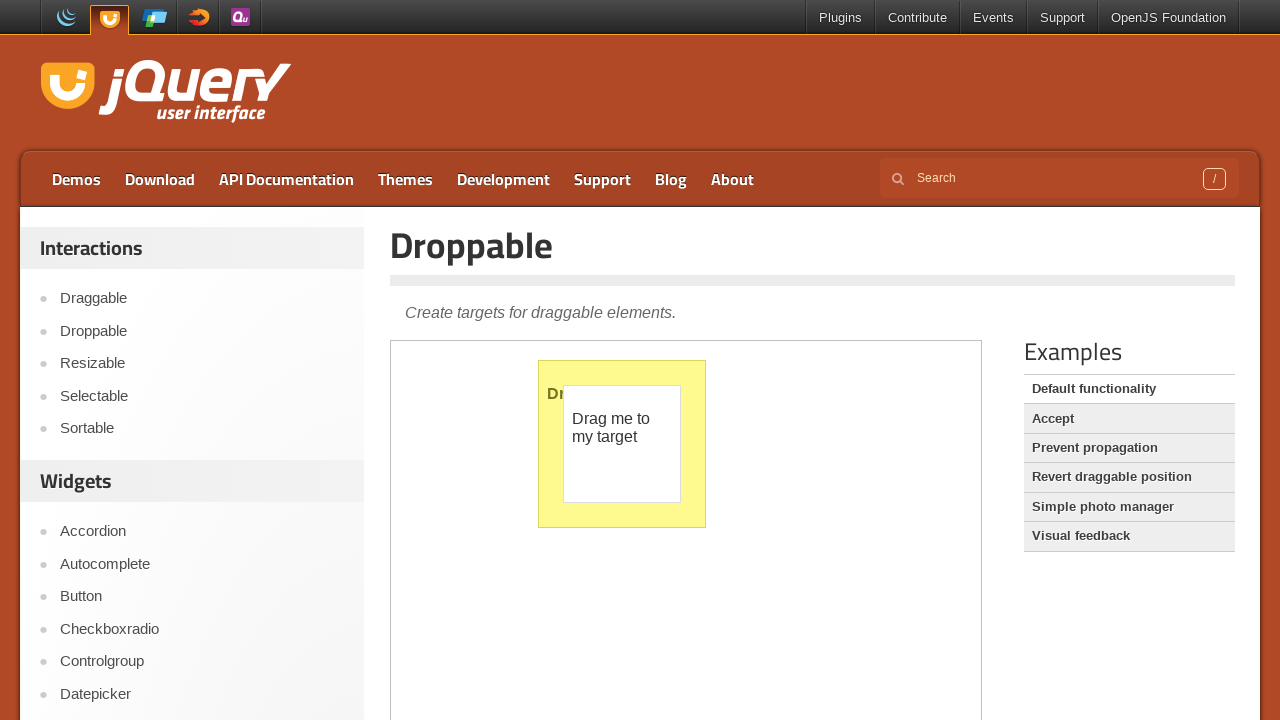

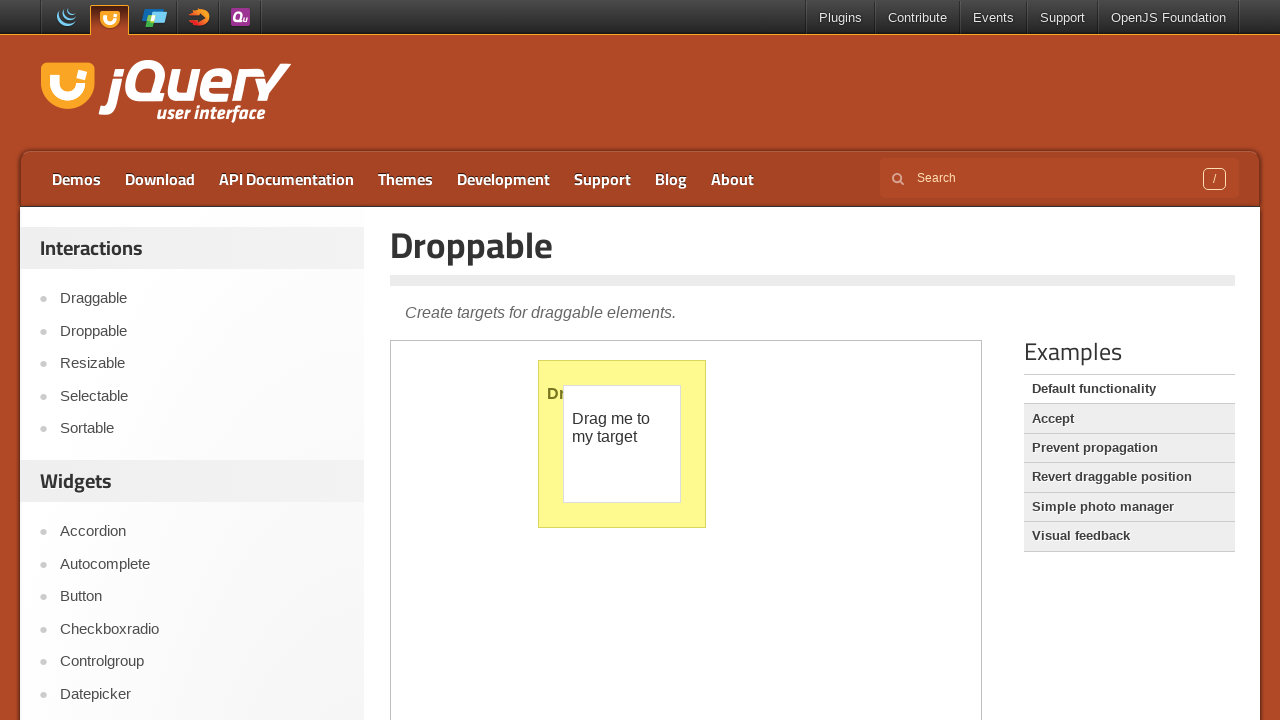